Tests form interaction on OrangeHRM free trial page by filling in a name field and clicking the submit button

Starting URL: https://www.orangehrm.com/30-day-free-trial/

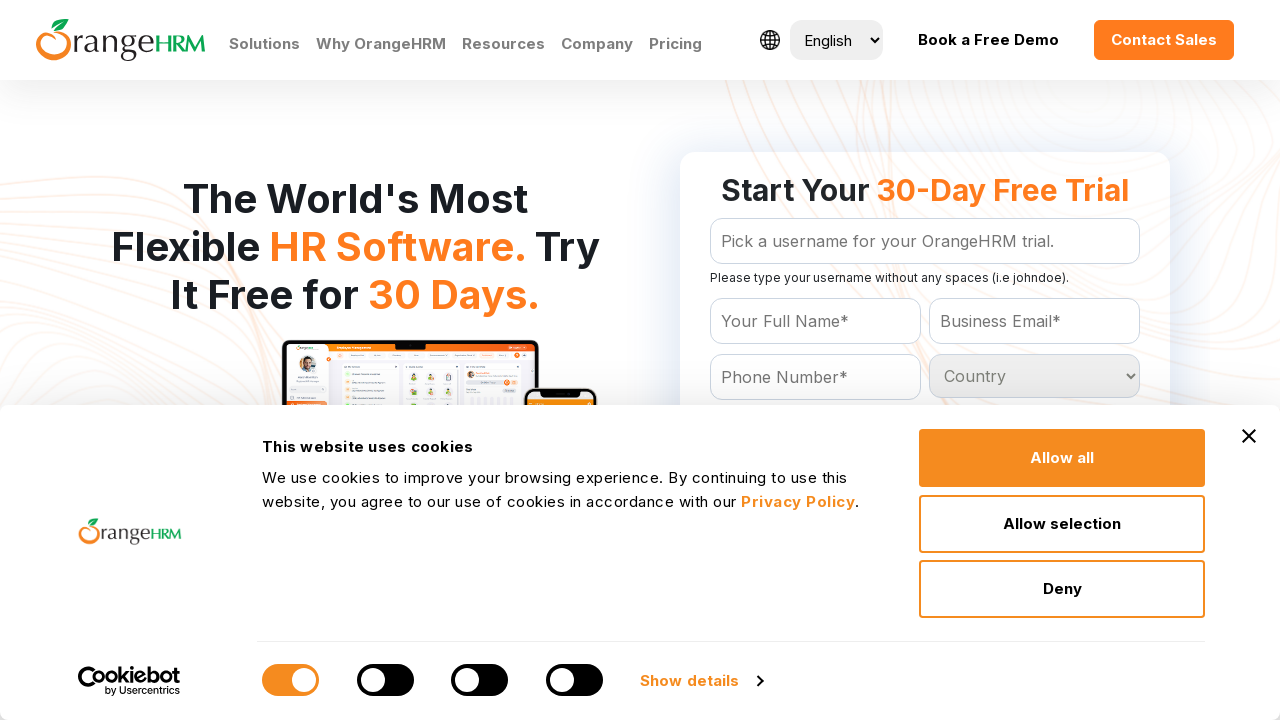

Filled name field with 'Marcus Thompson' on form#Form_getForm >> #Form_getForm_Name
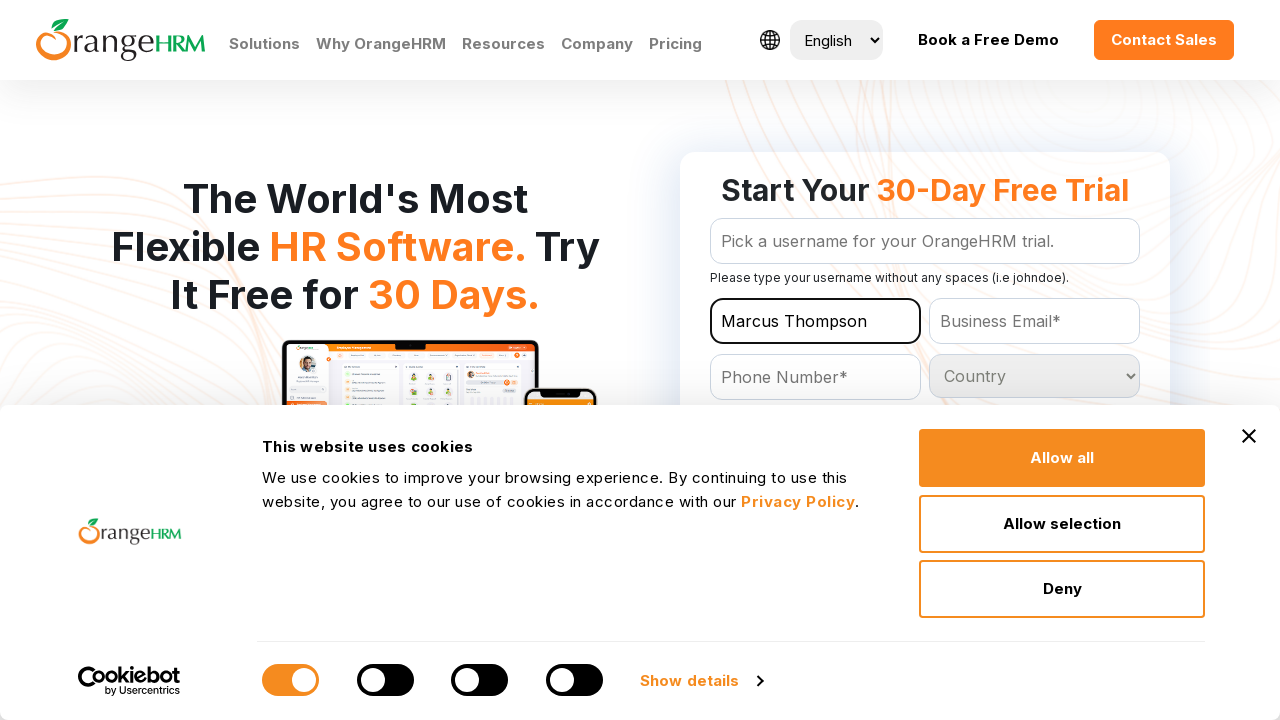

Clicked 'Get Your Free Trial' button at (925, 360) on form#Form_getForm >> internal:role=button[name="Get Your Free Trial"i]
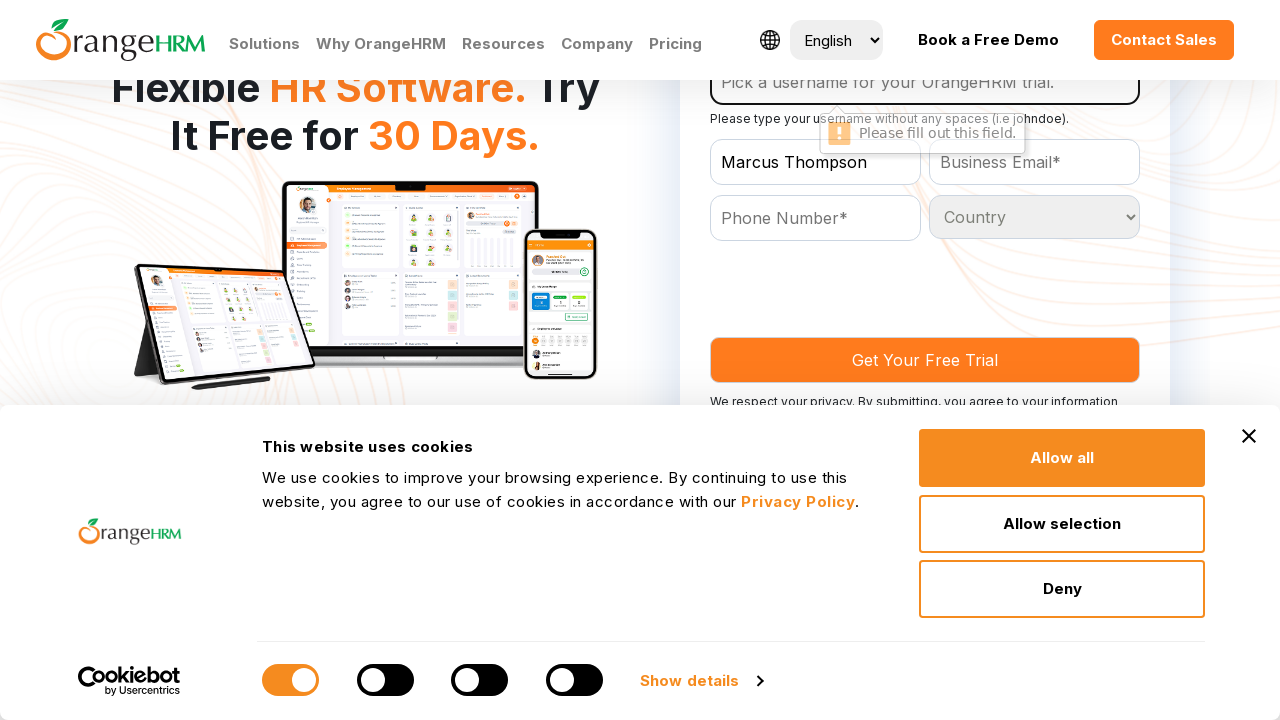

Waited 3 seconds for form submission to process
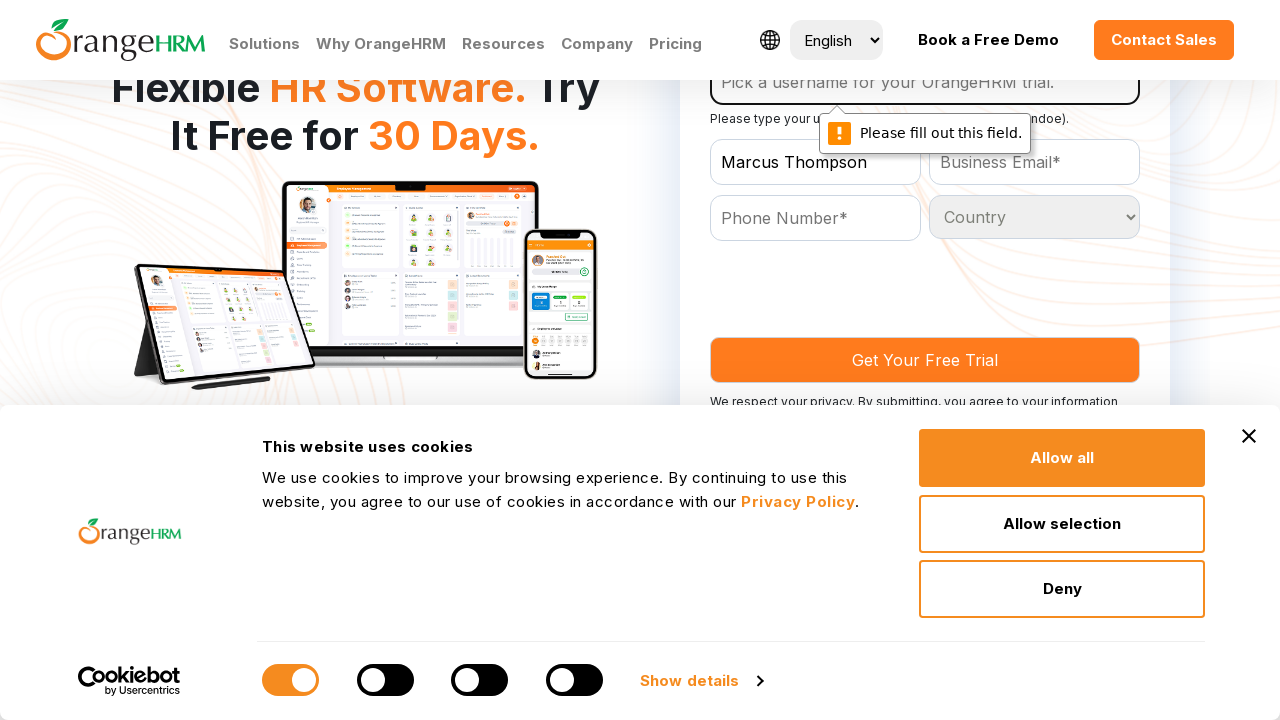

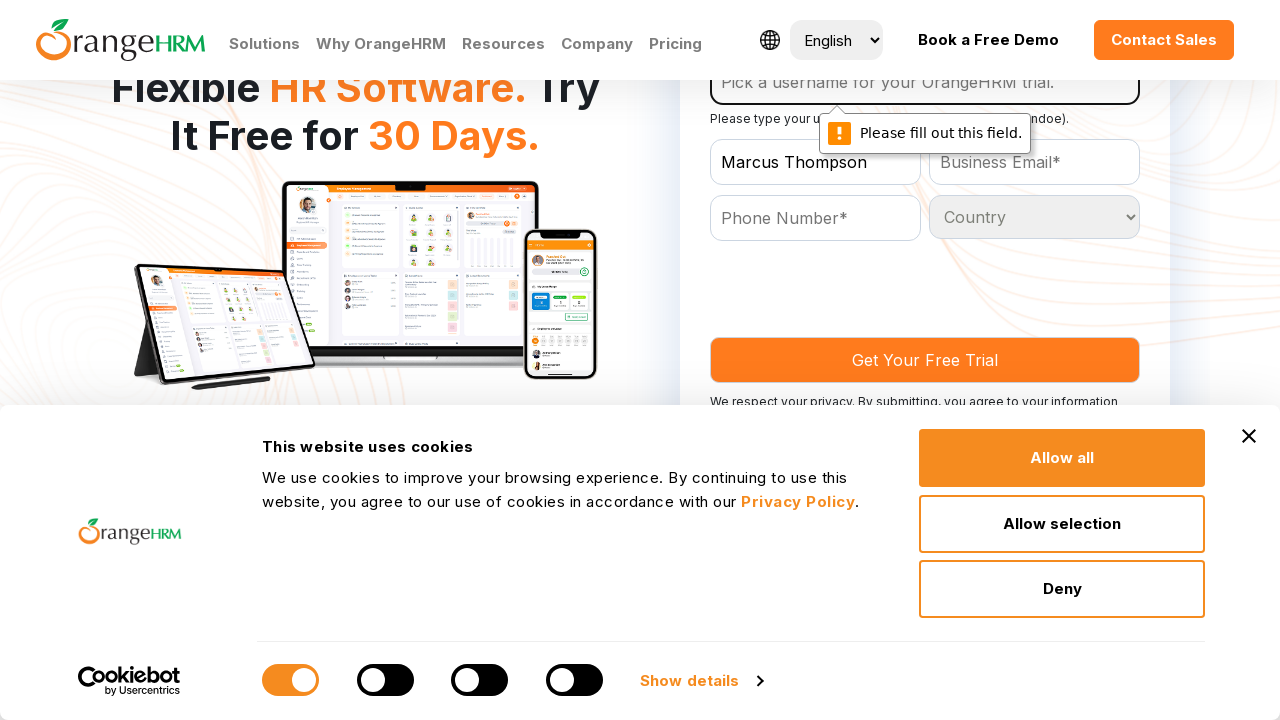